Verifies that the page loads and has a title containing "milankomaj"

Starting URL: https://milankomaj-934e3.firebaseapp.com/

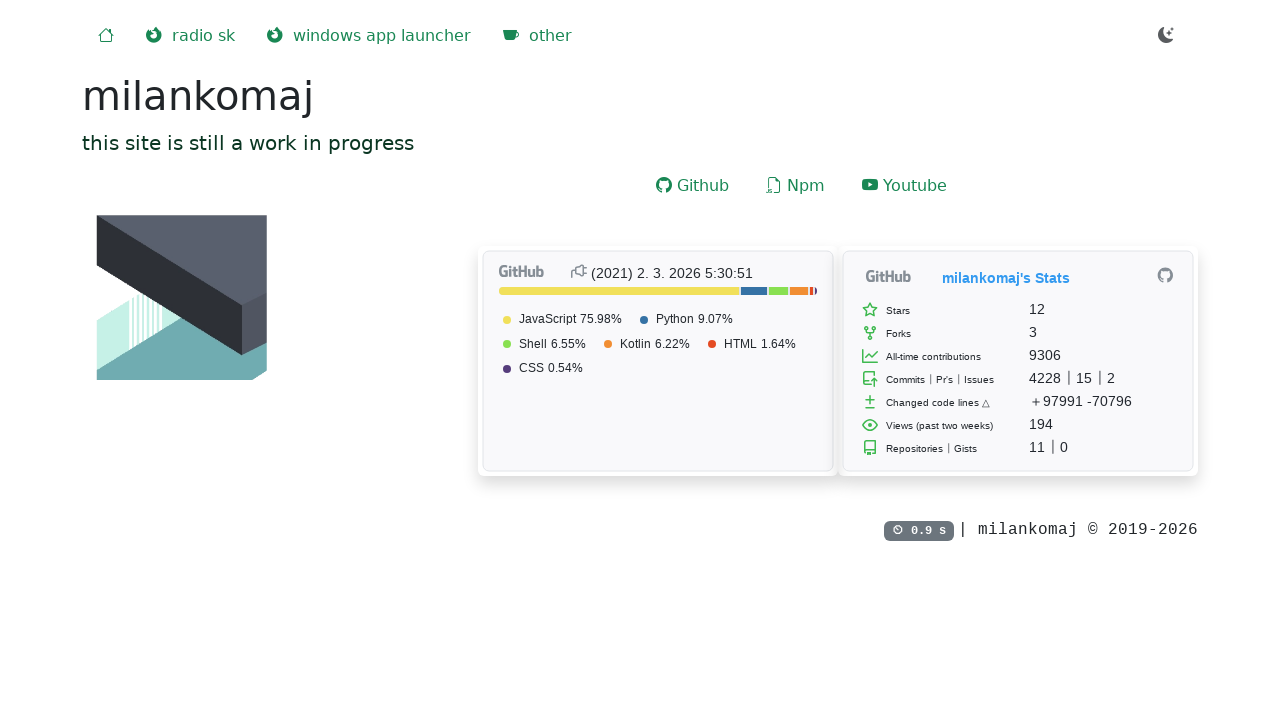

Navigated to https://milankomaj-934e3.firebaseapp.com/
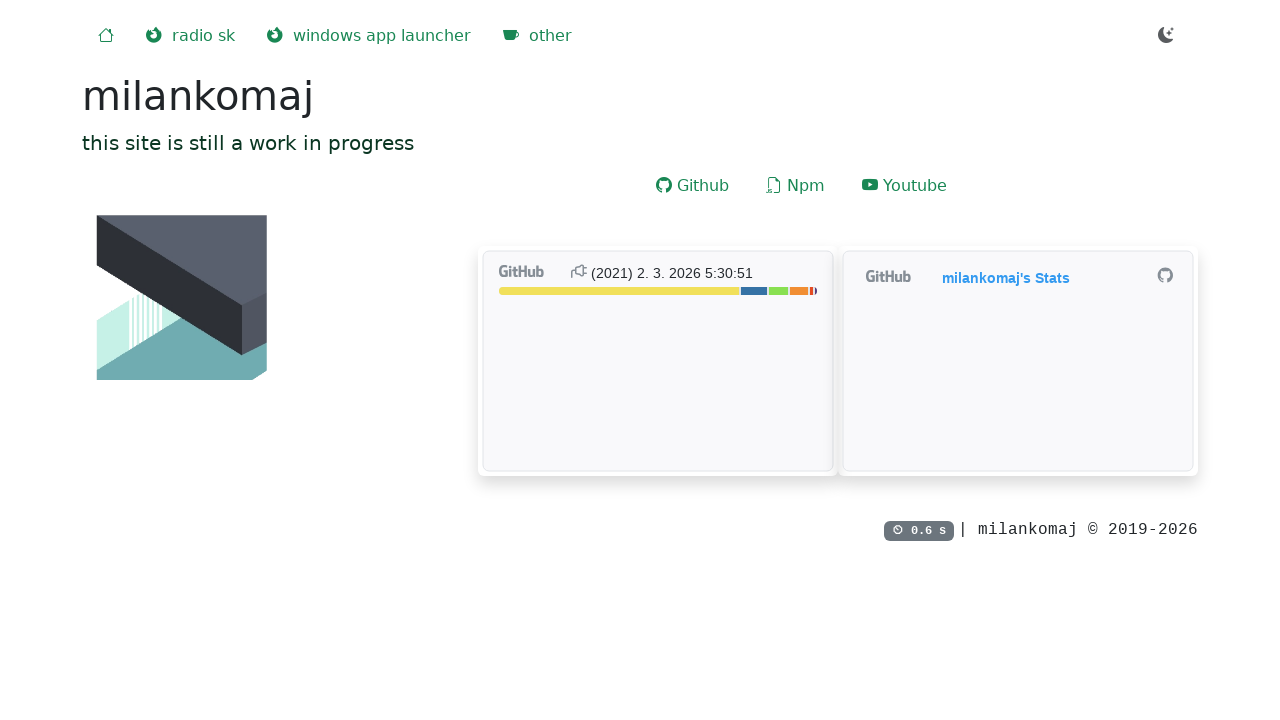

Verified page title contains 'milankomaj'
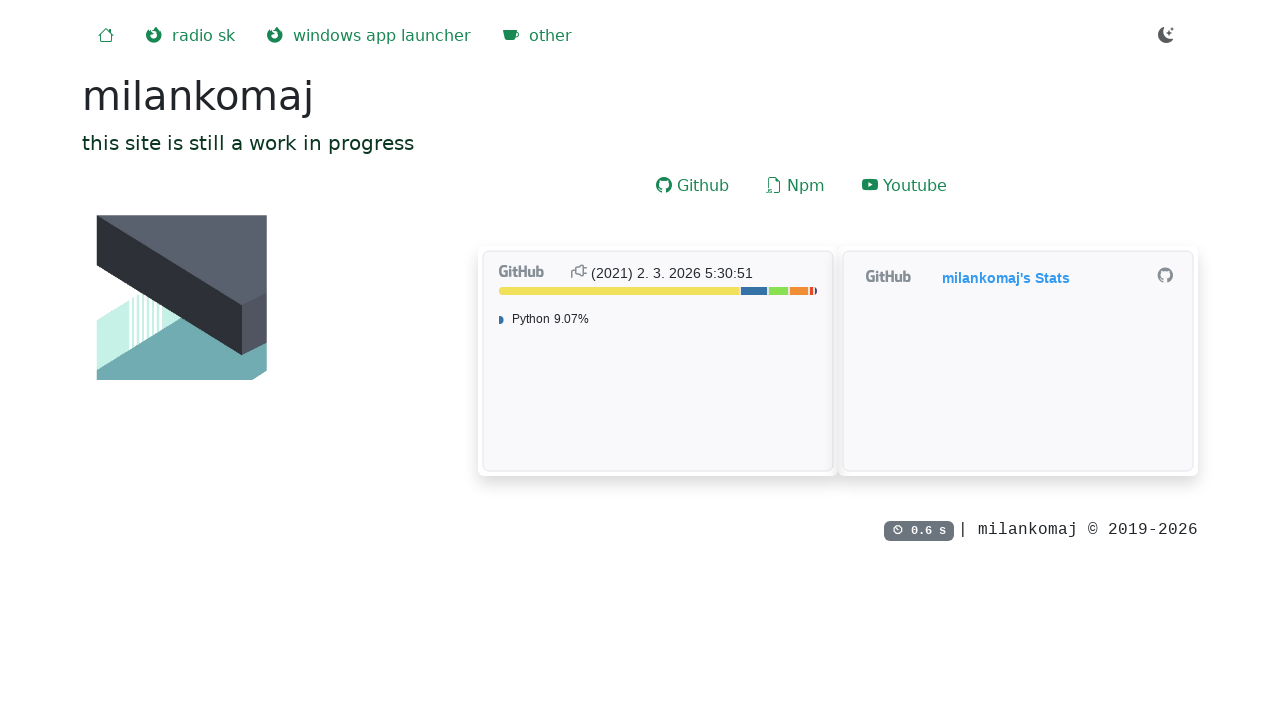

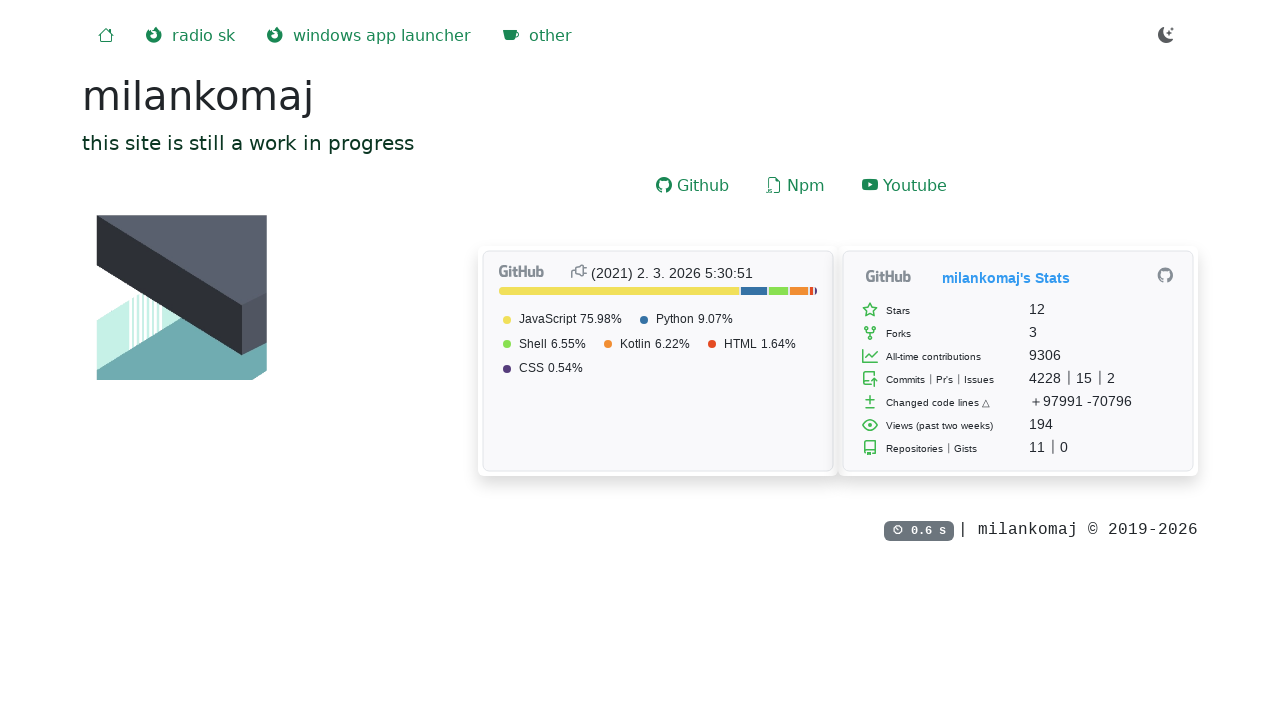